Tests a registration form by filling in first name, last name, and city fields, then submitting the form to verify successful registration.

Starting URL: http://suninjuly.github.io/registration1.html

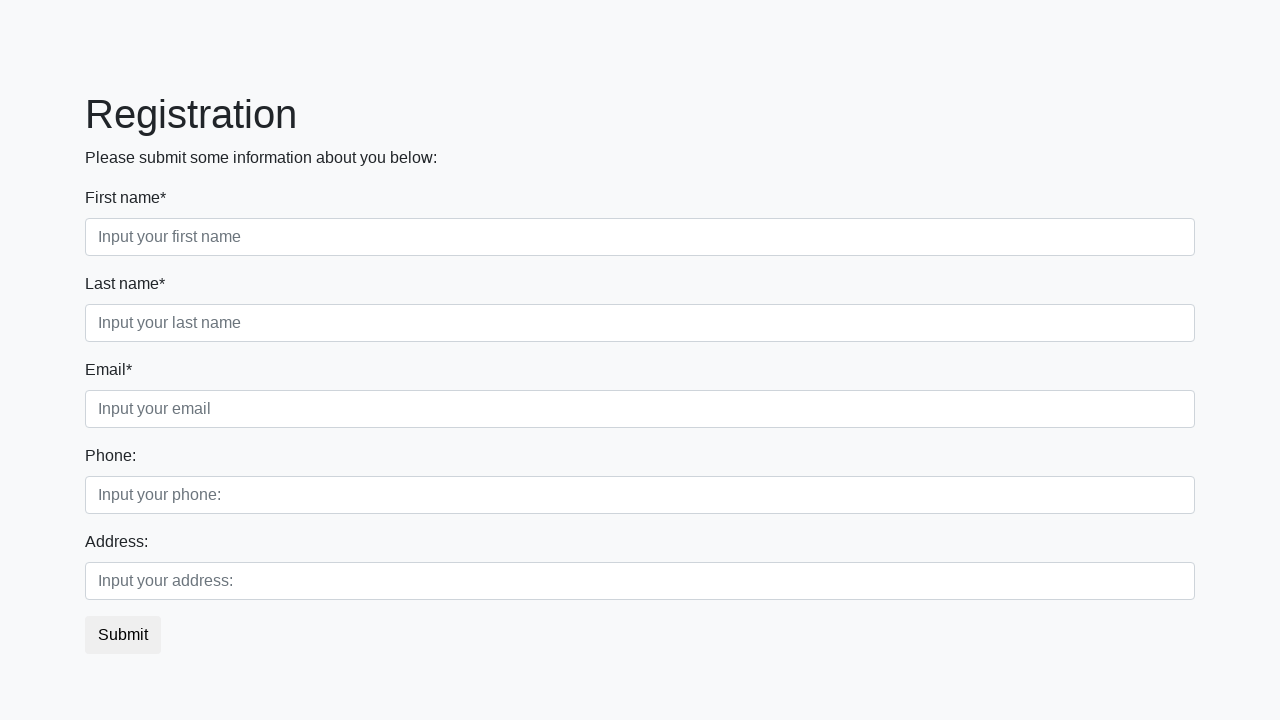

Filled first name field with 'Ivan' on body > div > form > div.first_block > div.form-group.first_class > input
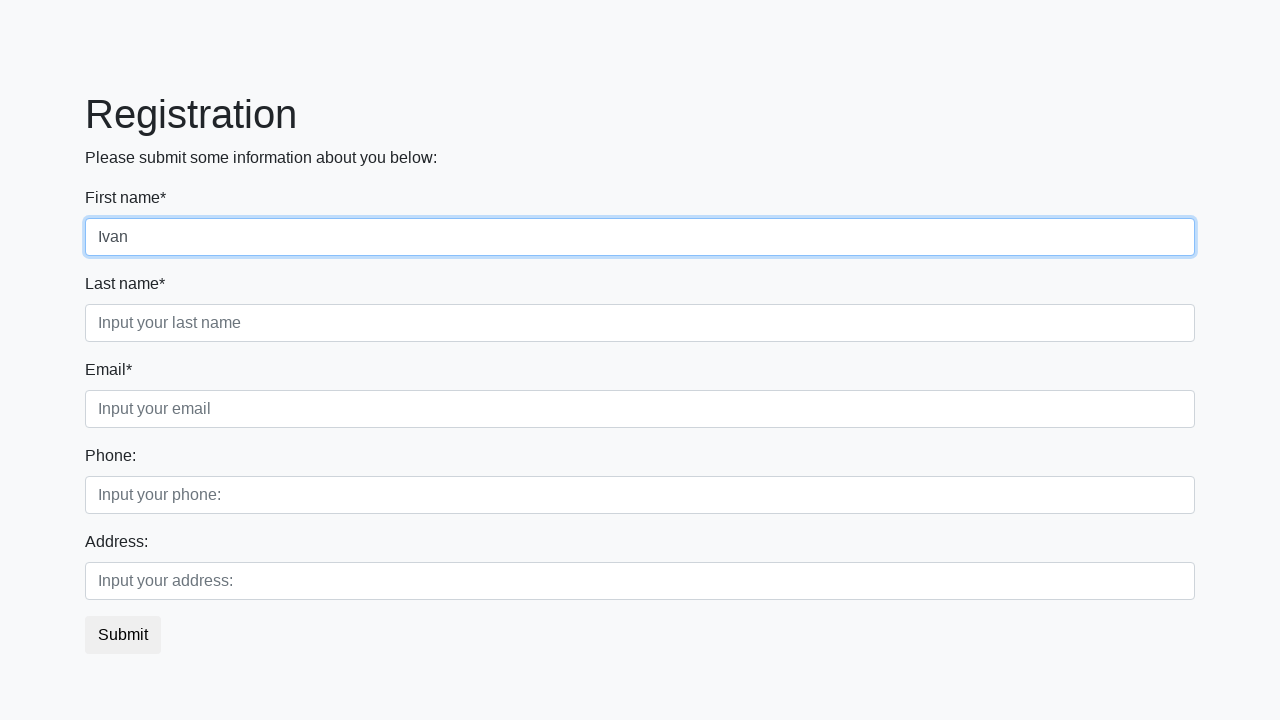

Filled last name field with 'Petrov' on body > div > form > div.first_block > div.form-group.second_class > input
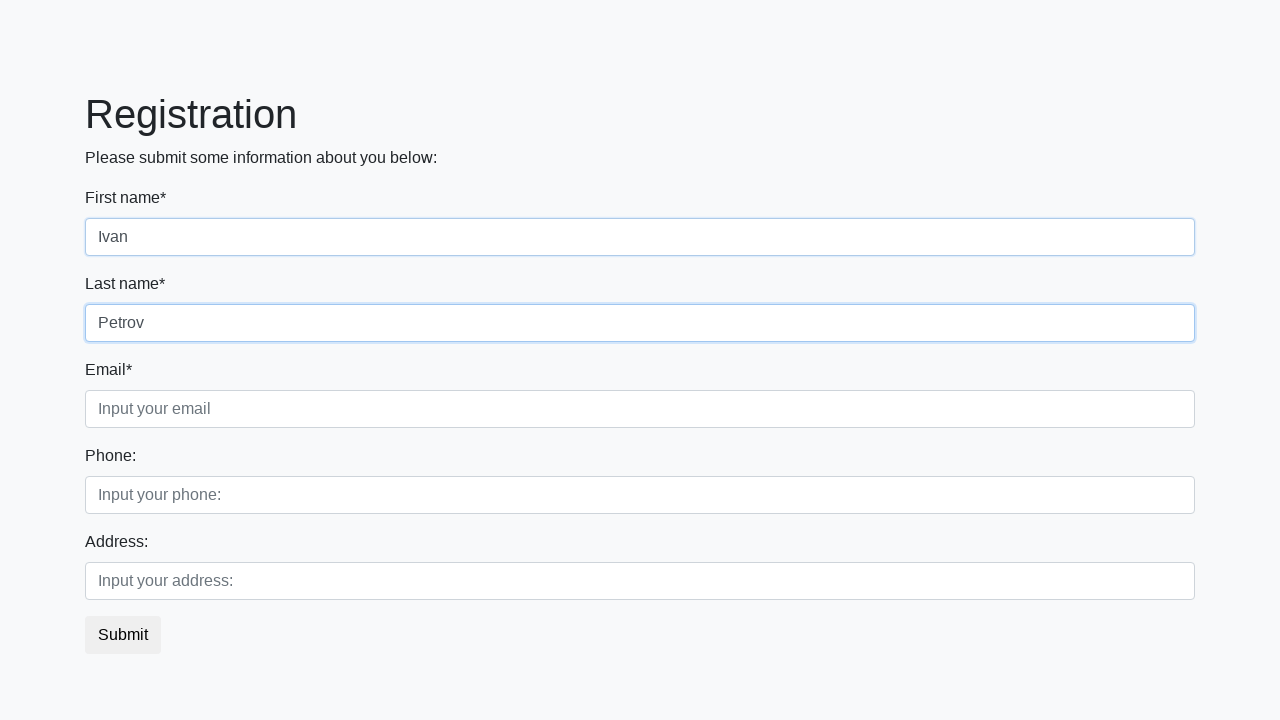

Filled city field with 'Smolensk' on body > div > form > div.first_block > div.form-group.third_class > input
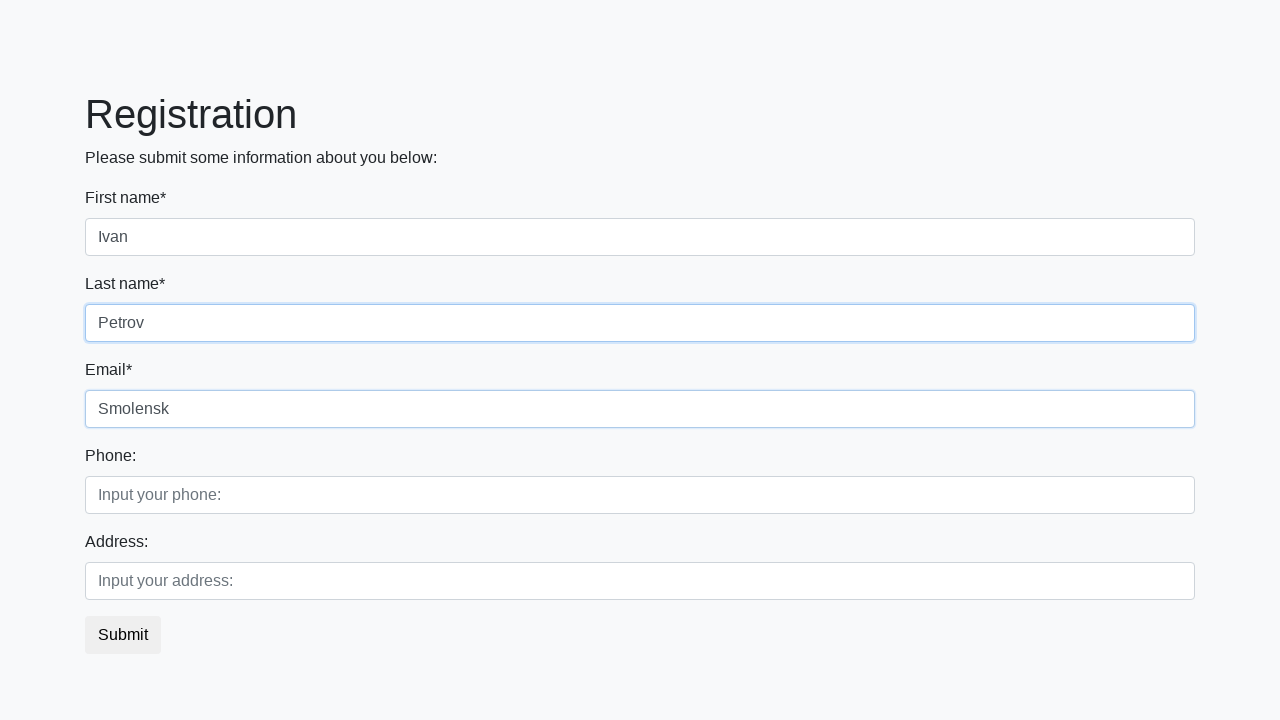

Clicked submit button to register at (123, 635) on button.btn
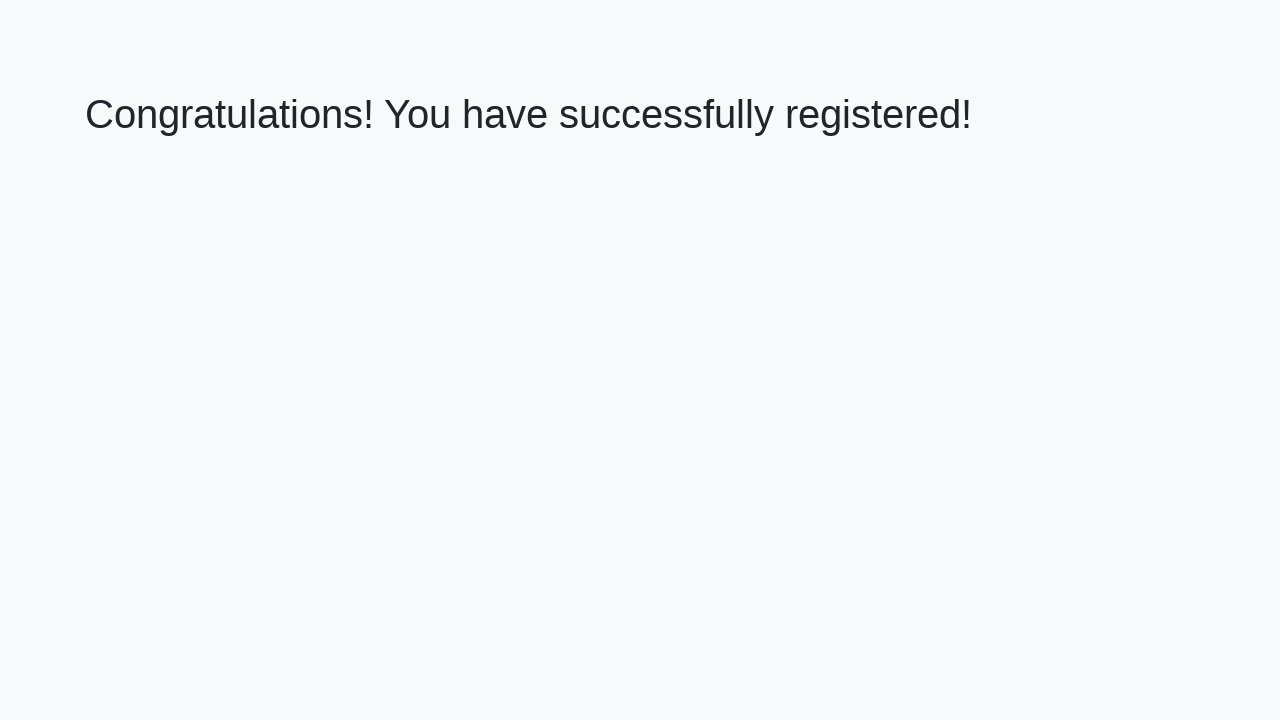

Page loaded after form submission
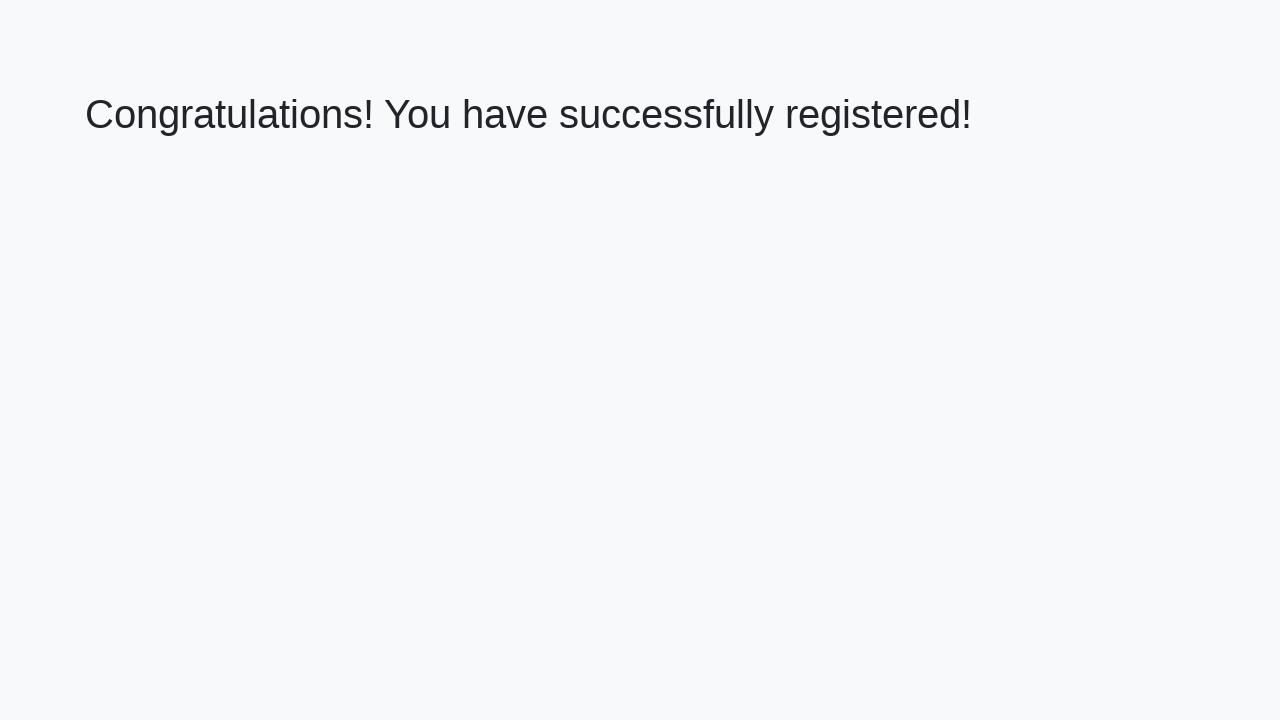

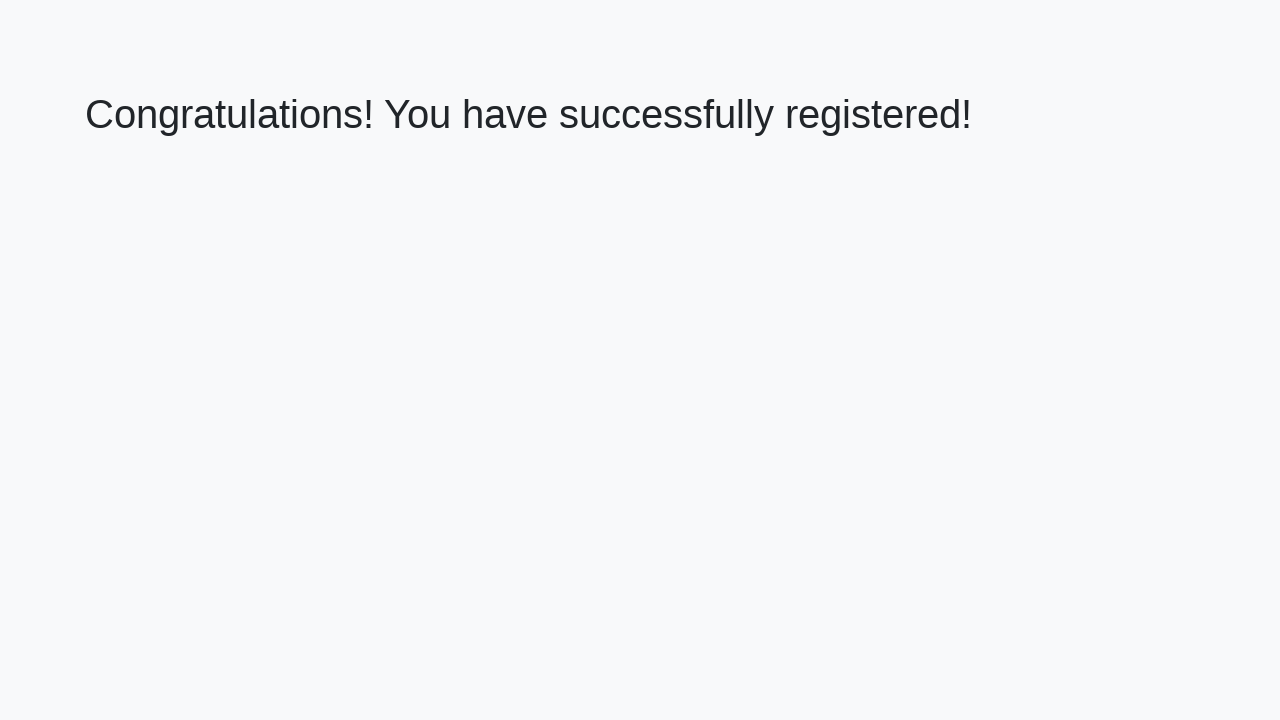